Tests the Practice Form on DemoQA by filling out personal information including name, email, phone, gender, subject, state and city, then submitting the form.

Starting URL: https://demoqa.com/

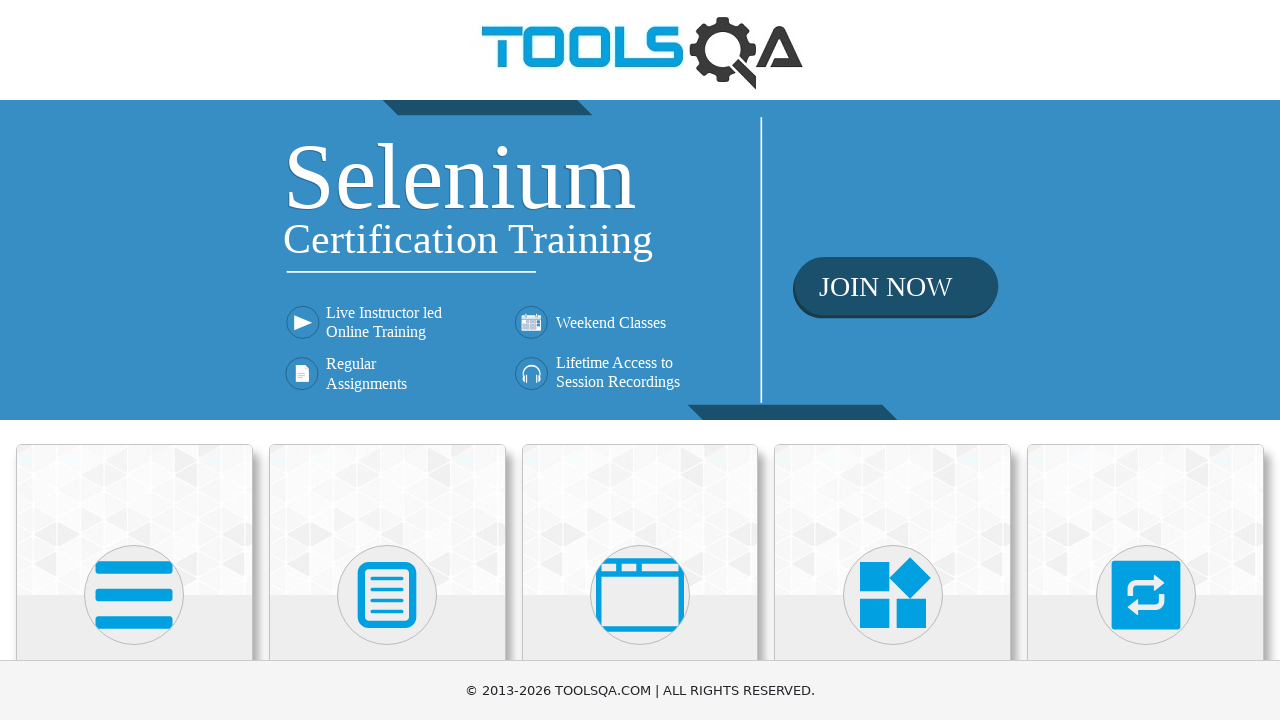

Scrolled down 400px to see Forms section
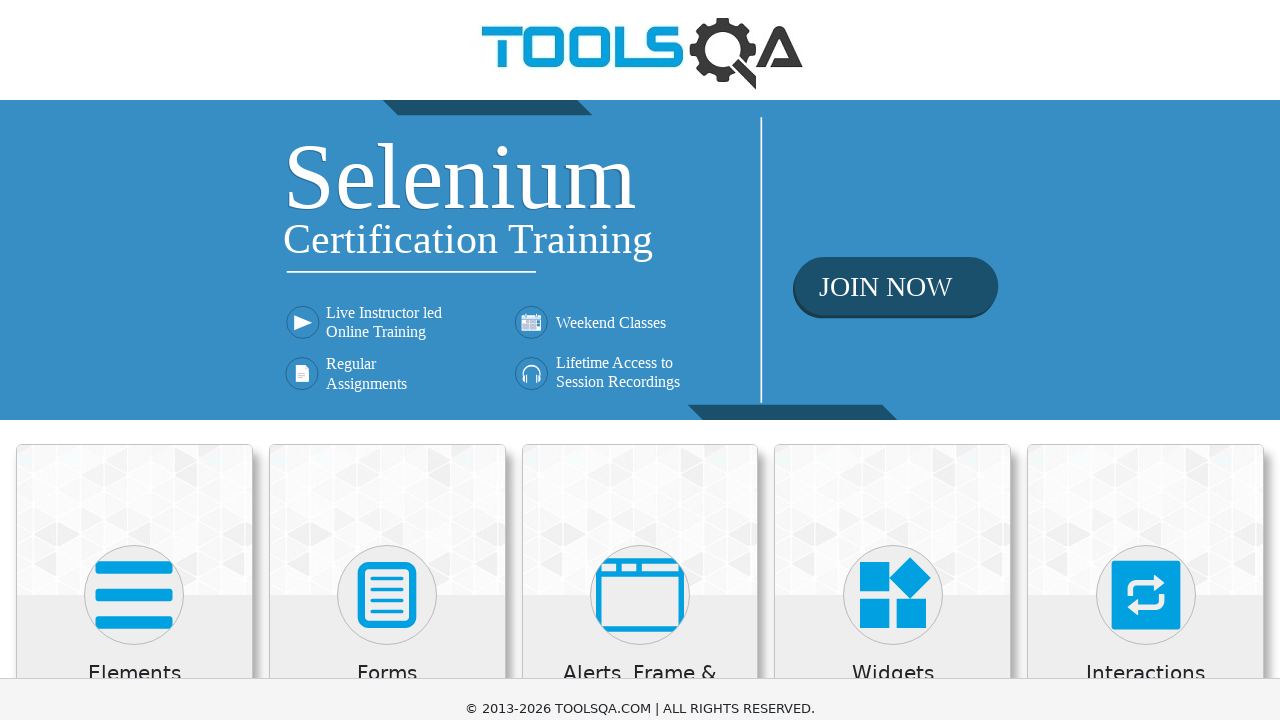

Clicked on Forms card at (387, 273) on xpath=//h5[text()='Forms']
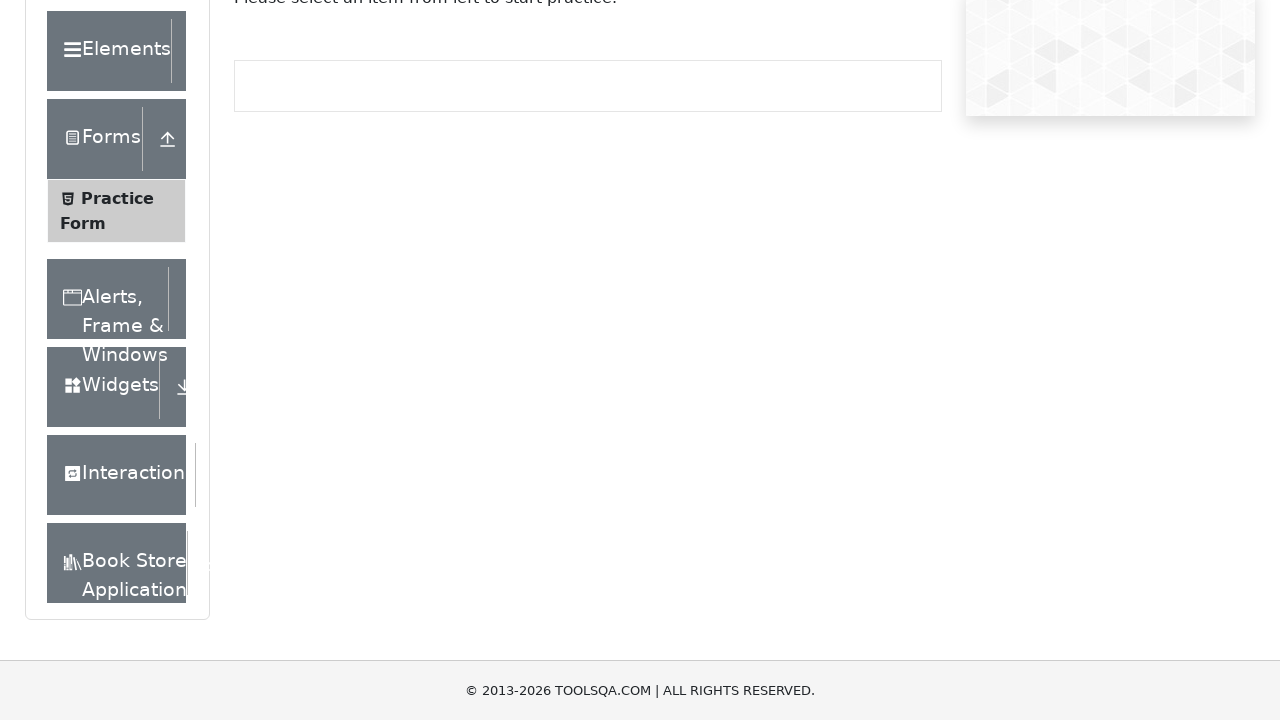

Clicked on Practice Form menu item at (117, 198) on xpath=//span[text()='Practice Form']
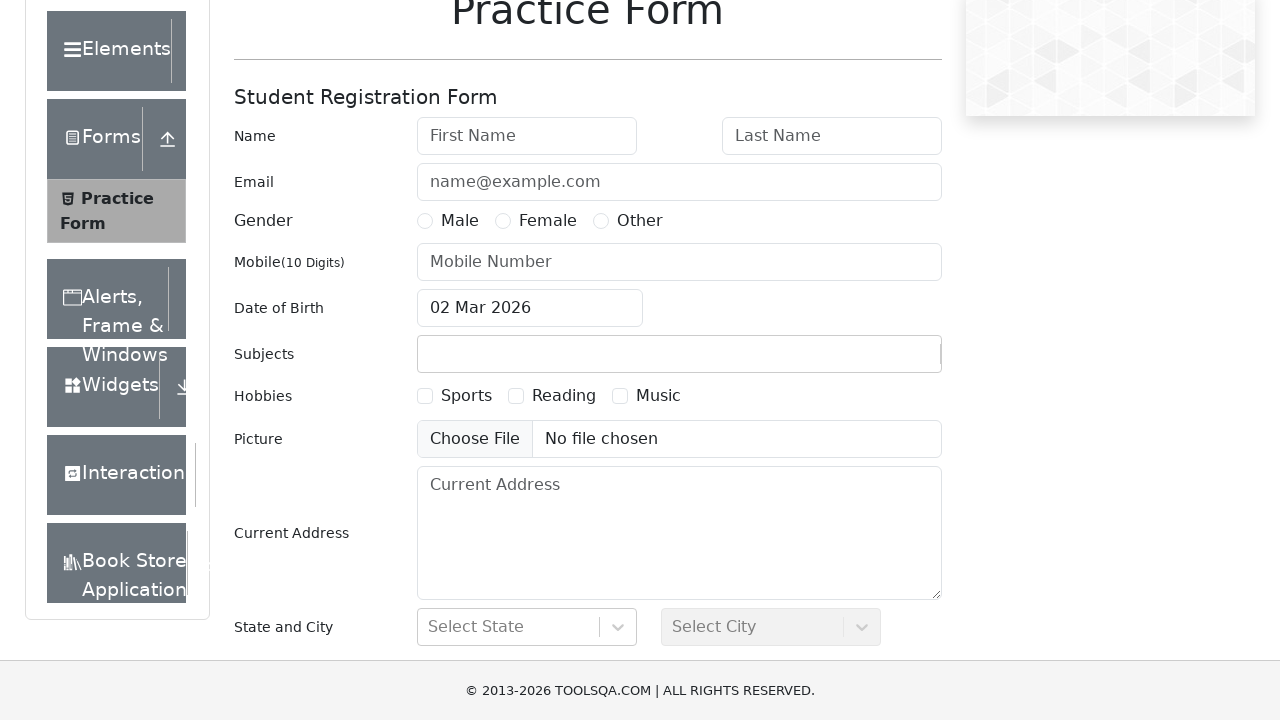

Filled first name field with 'Casian' on #firstName
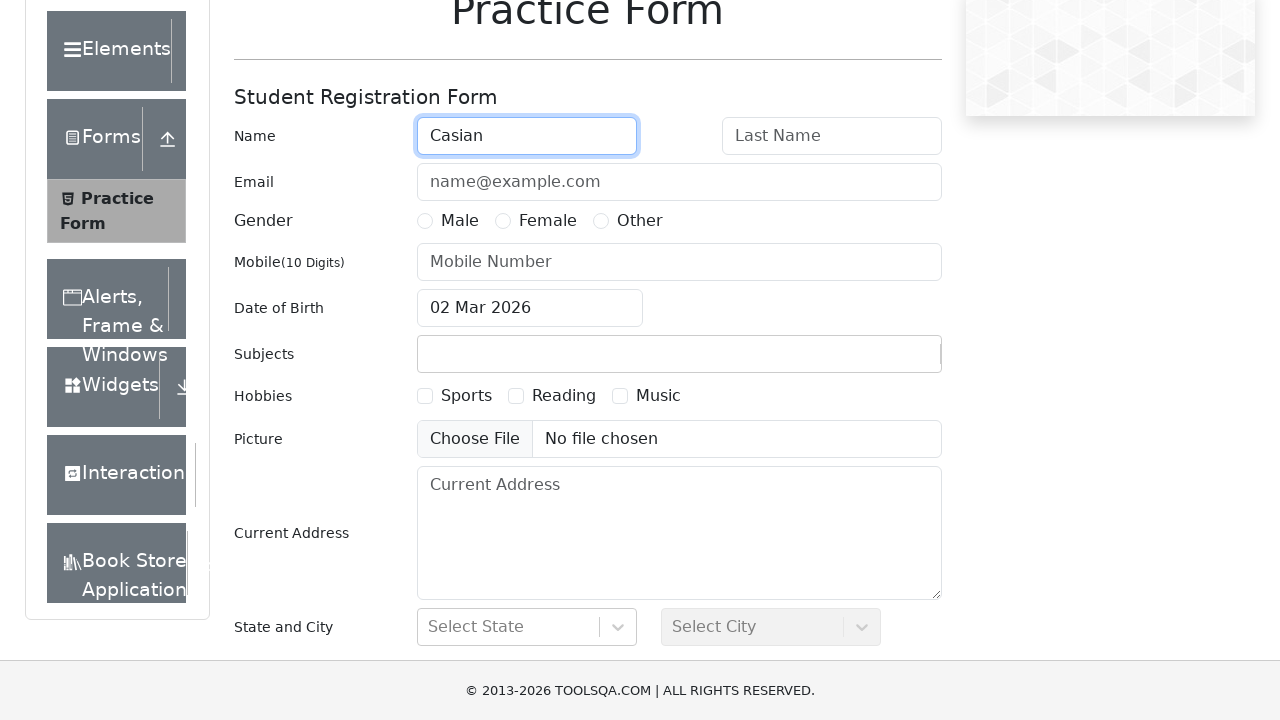

Filled last name field with 'Manole' on #lastName
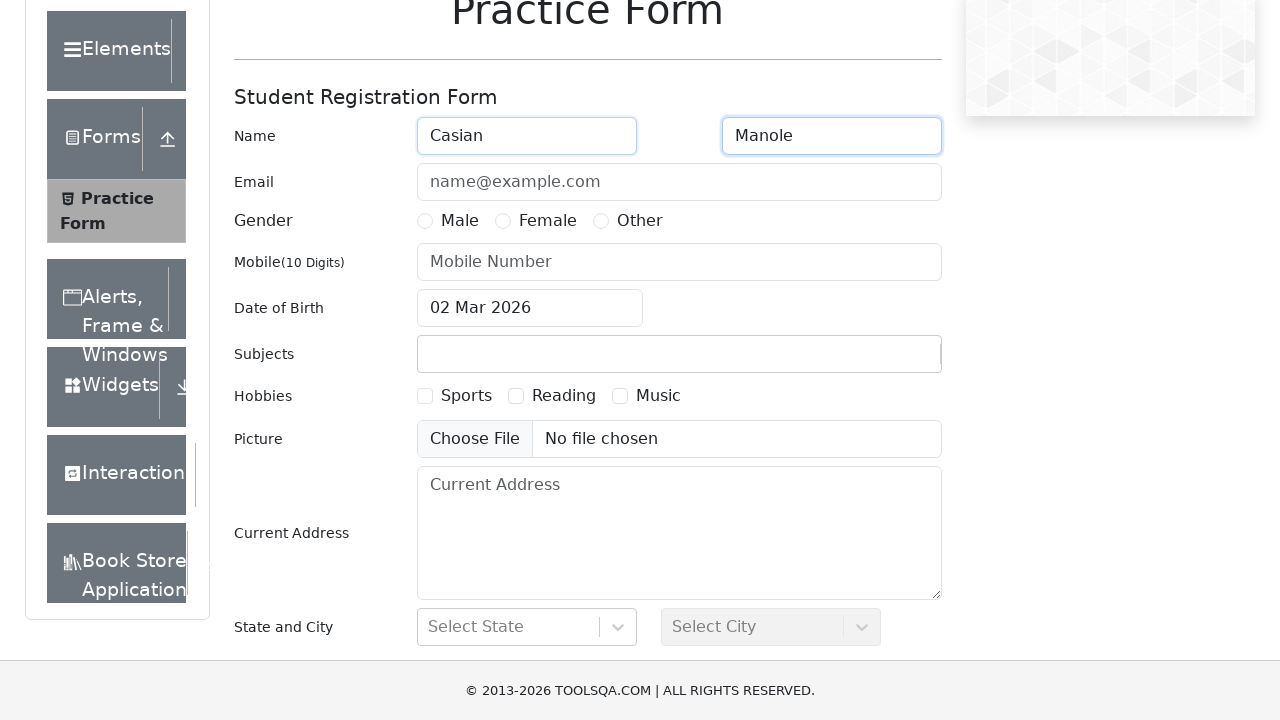

Filled email field with 'radu@r.com' on #userEmail
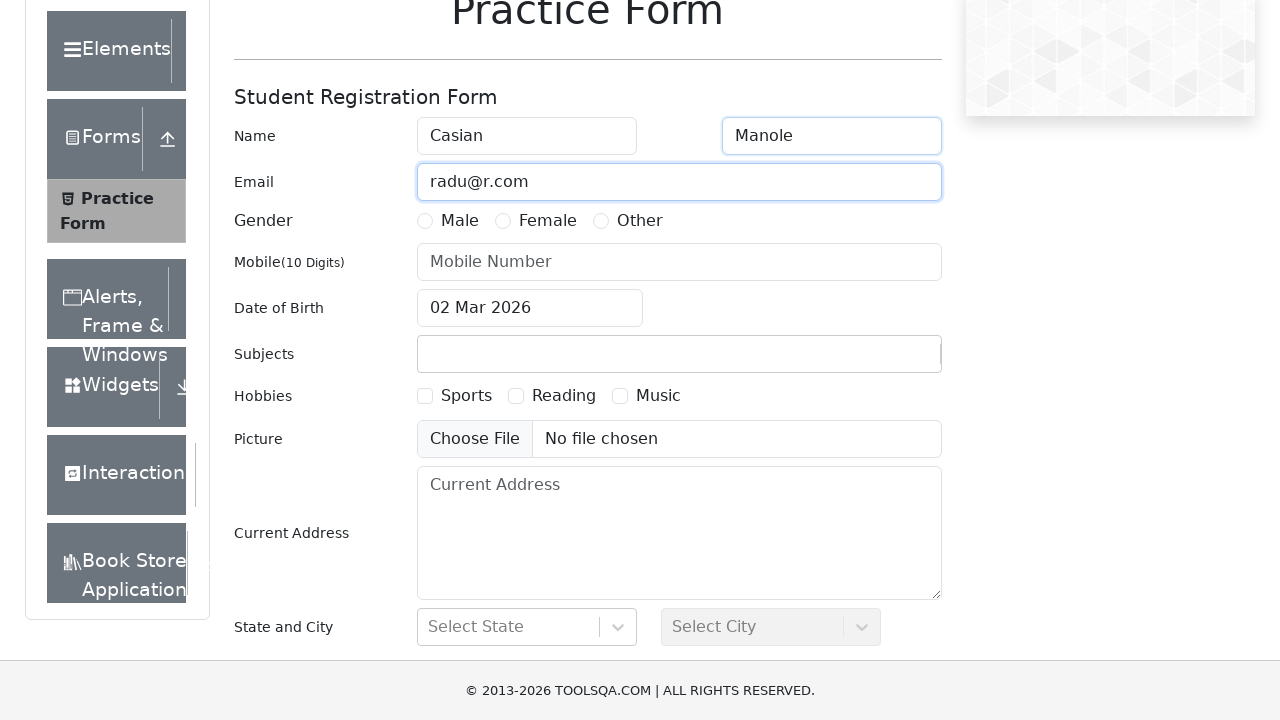

Filled mobile number field with '3433234459' on input[placeholder='Mobile Number']
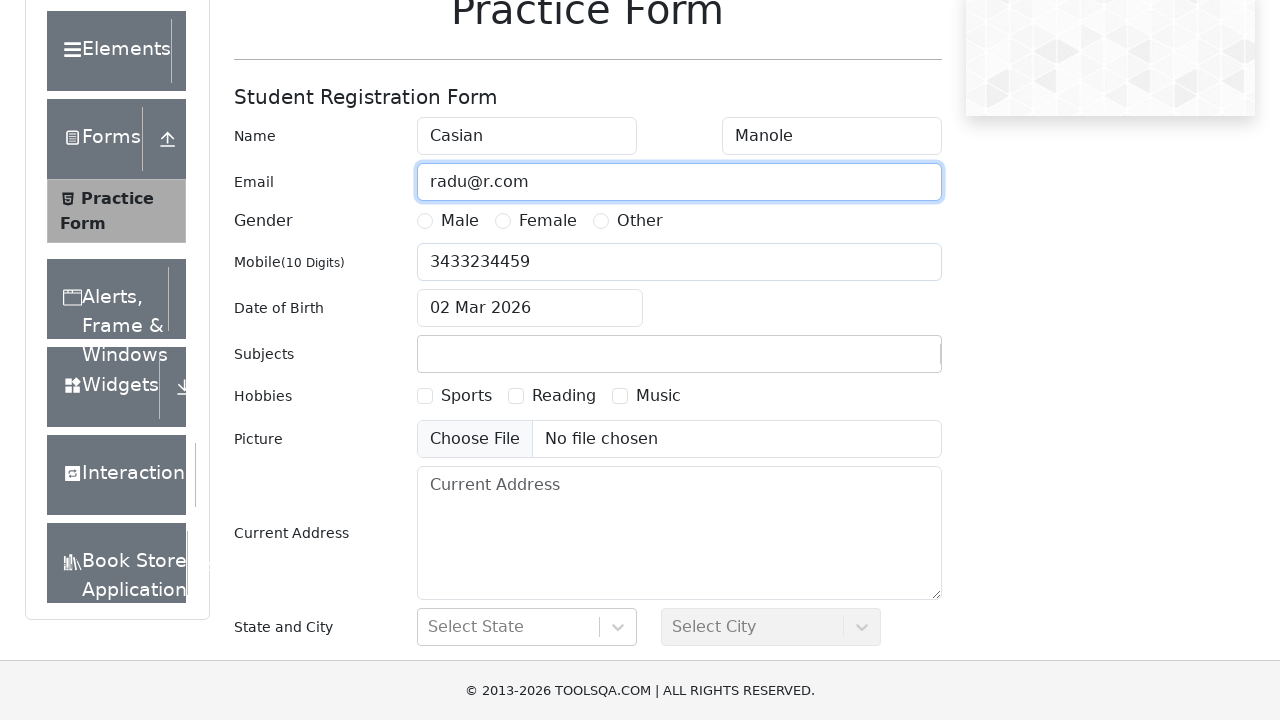

Scrolled down 400px to see more form fields
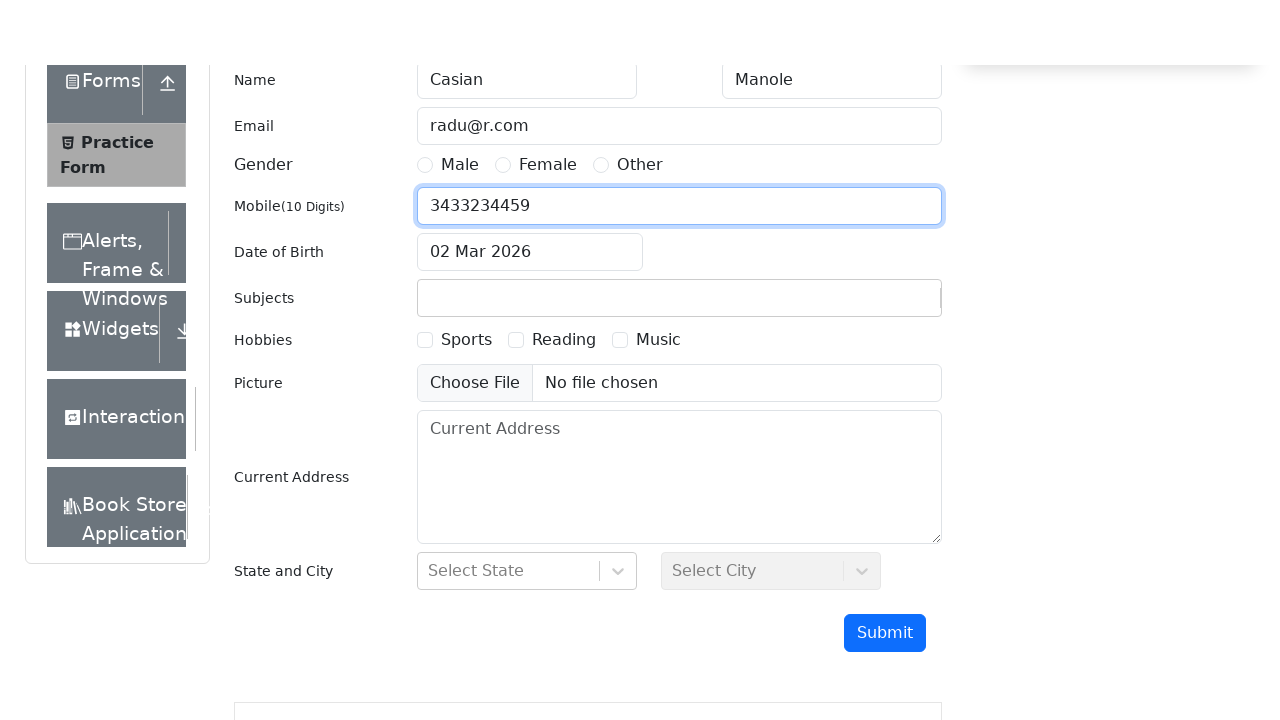

Selected Male gender option at (460, 31) on label[for='gender-radio-1']
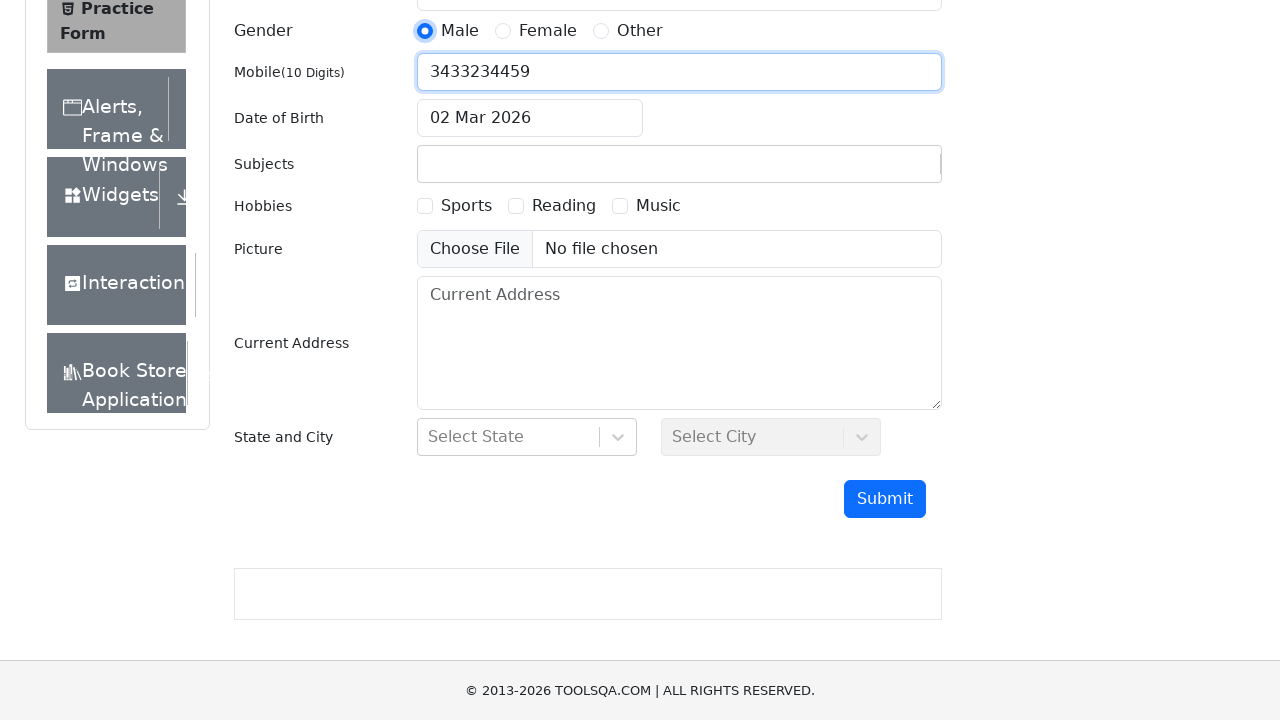

Filled subject field with 'Social Studies' on #subjectsInput
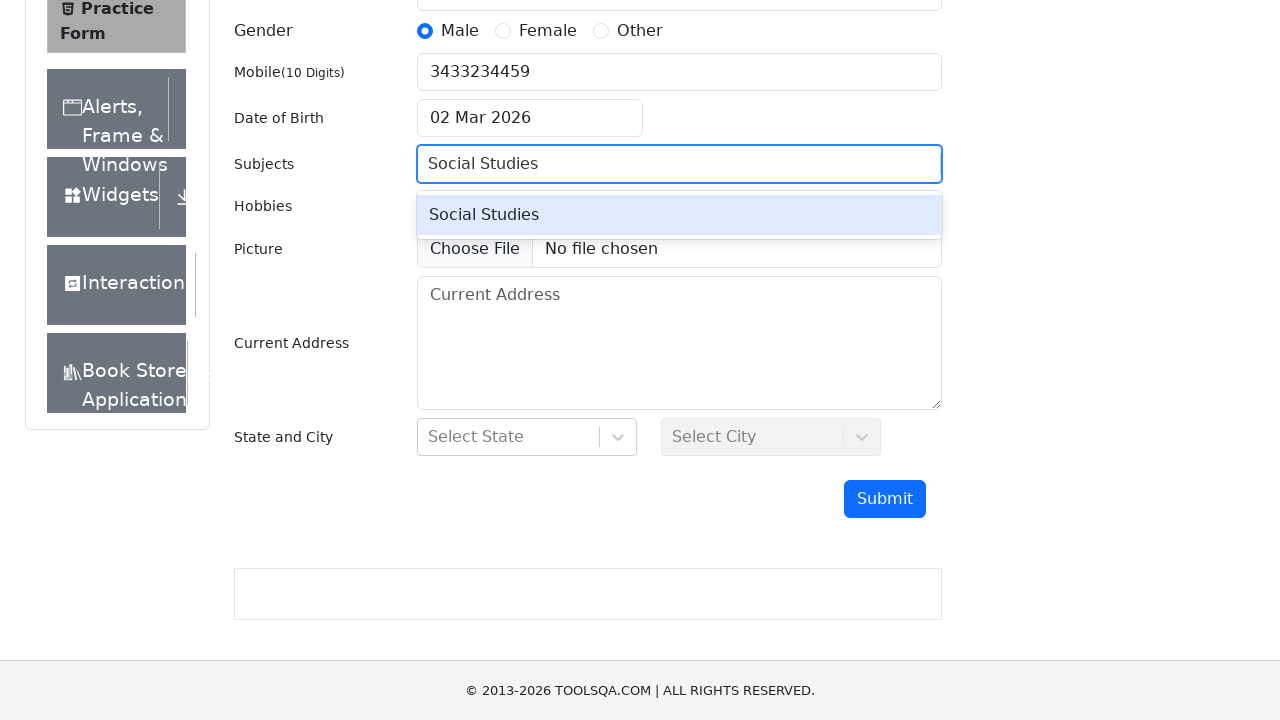

Pressed Enter to select subject from dropdown
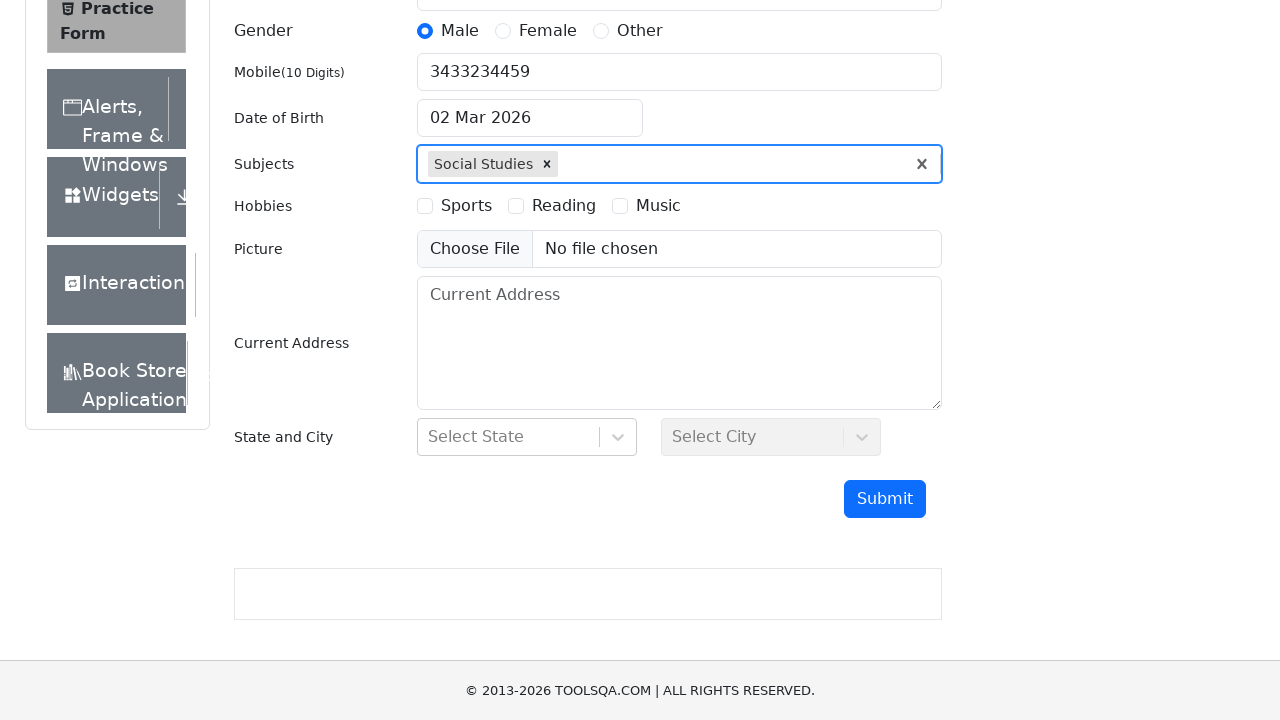

Clicked on state dropdown at (430, 437) on #react-select-3-input
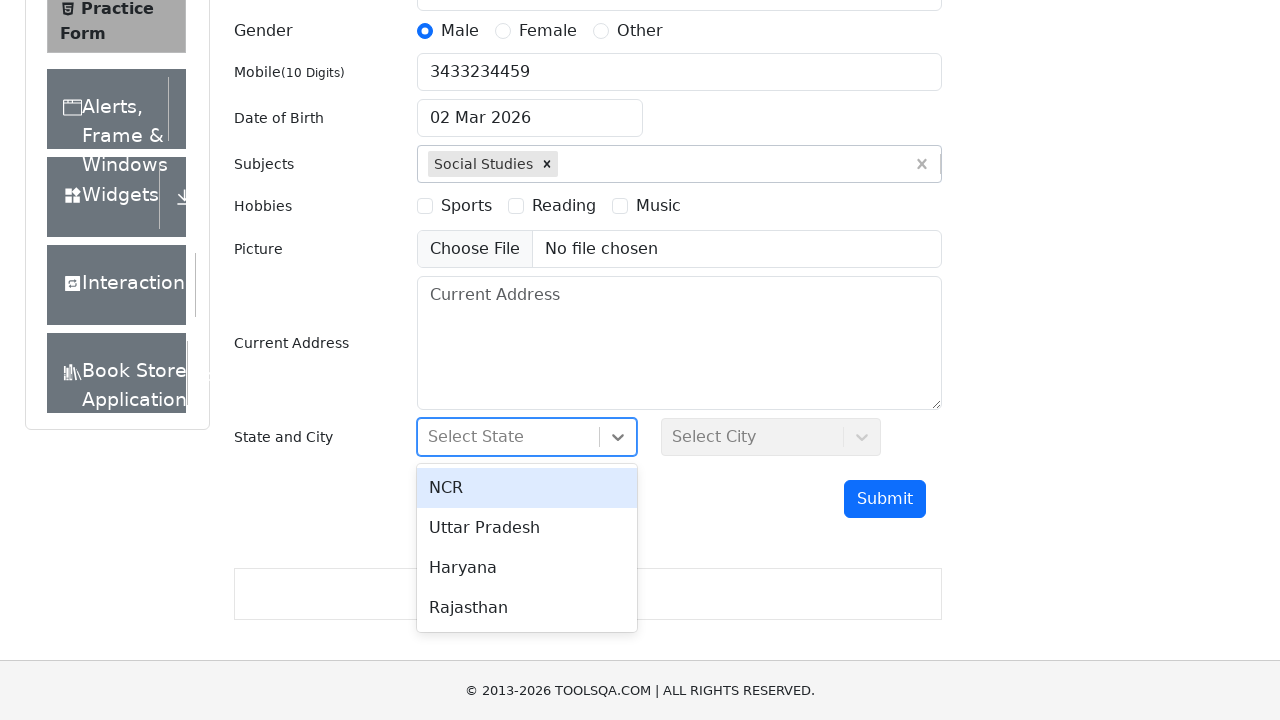

Filled state dropdown with 'NCR' on #react-select-3-input
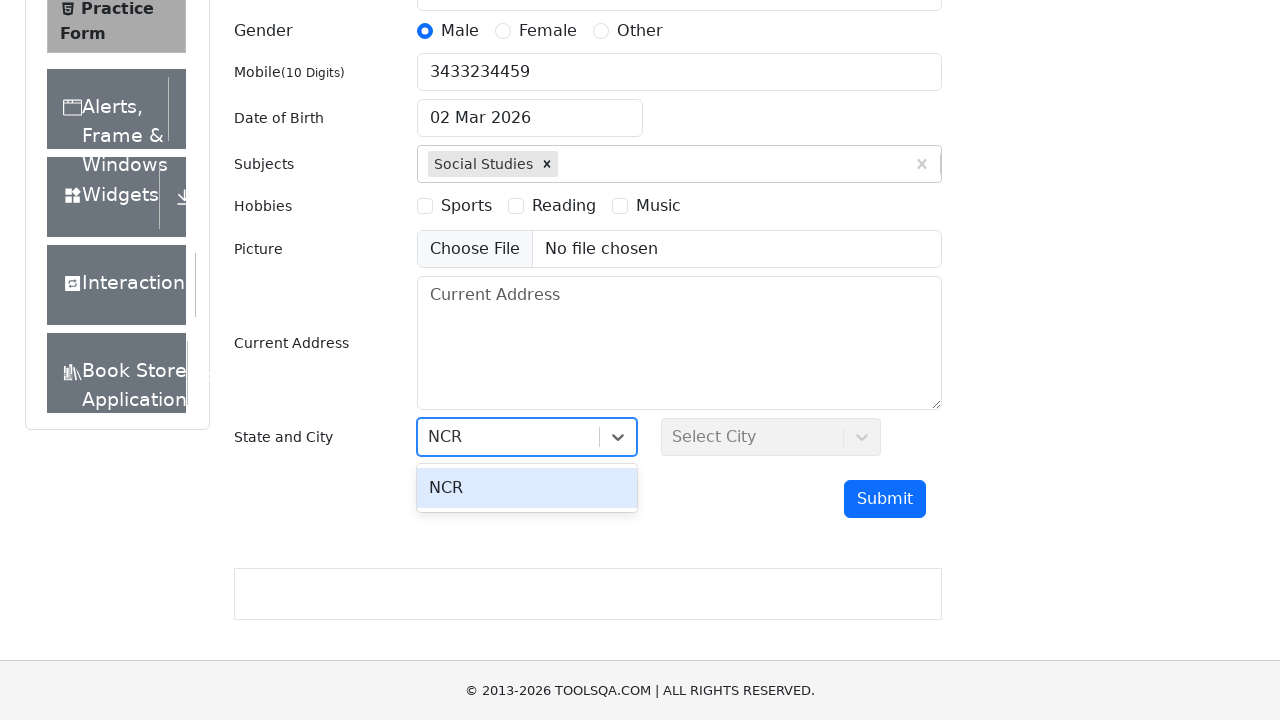

Pressed Enter to select state from dropdown
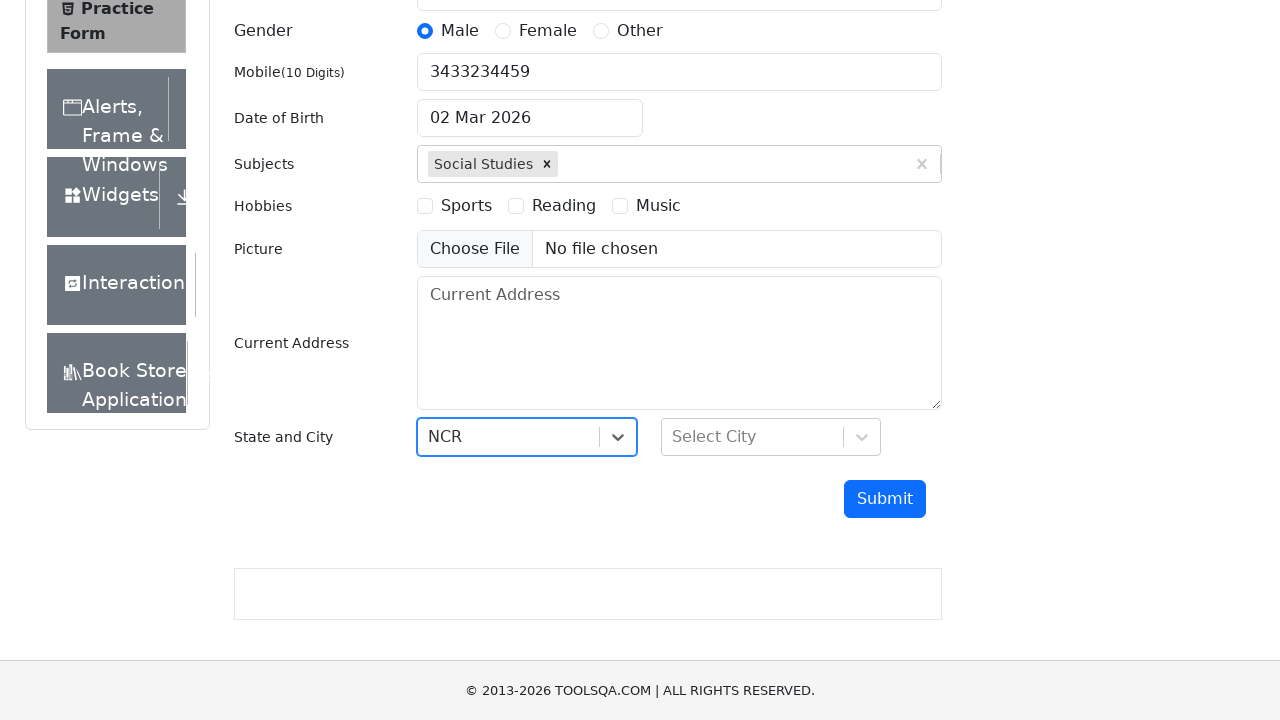

Clicked on city dropdown at (674, 437) on #react-select-4-input
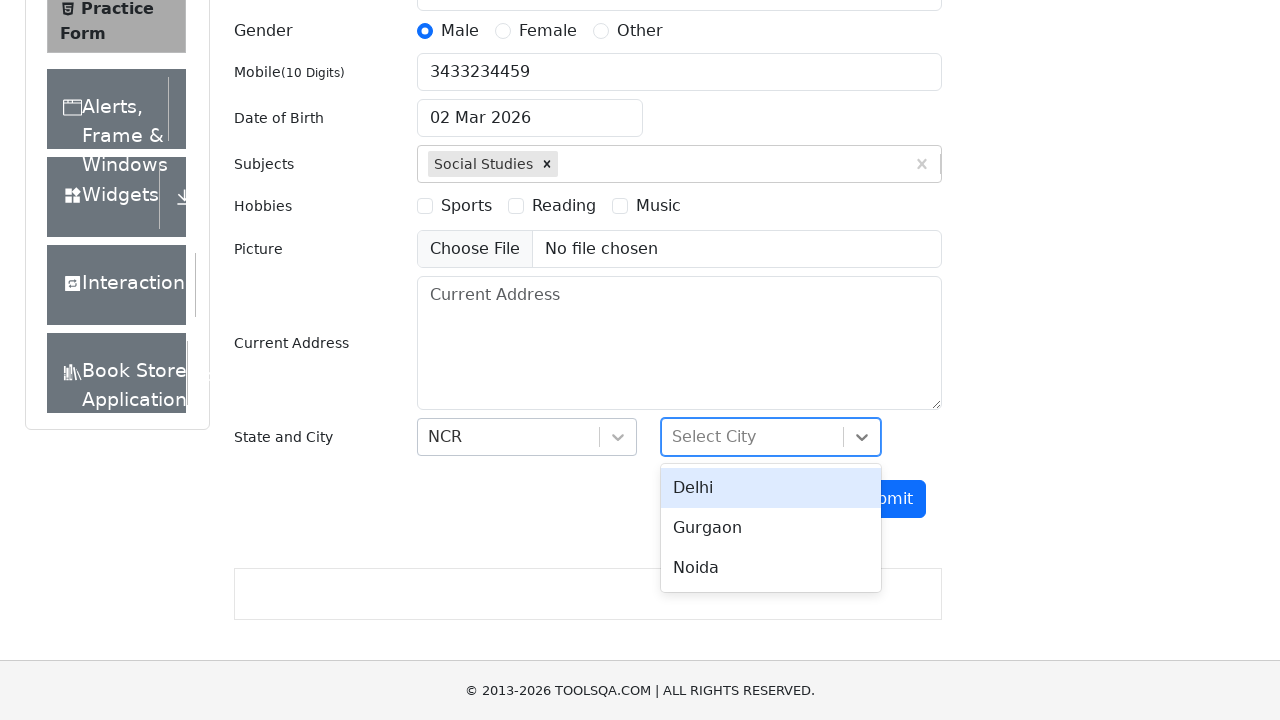

Filled city dropdown with 'Delhi' on #react-select-4-input
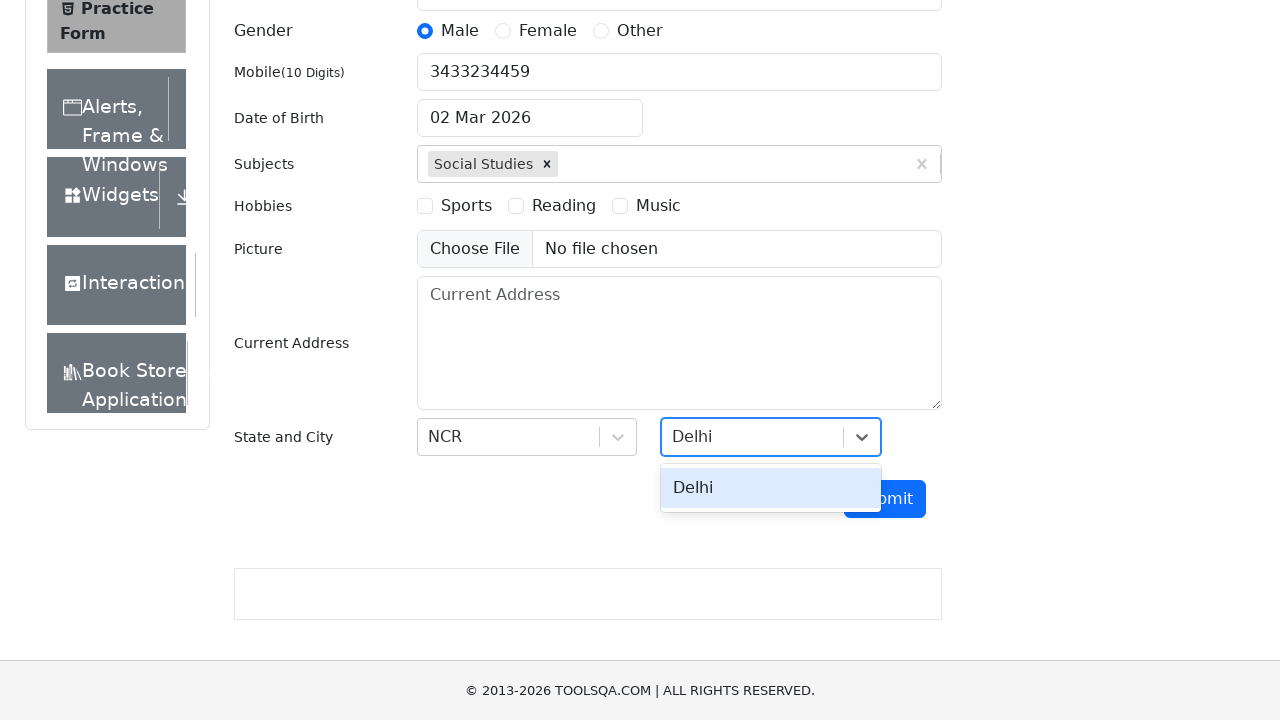

Pressed Enter to select city from dropdown
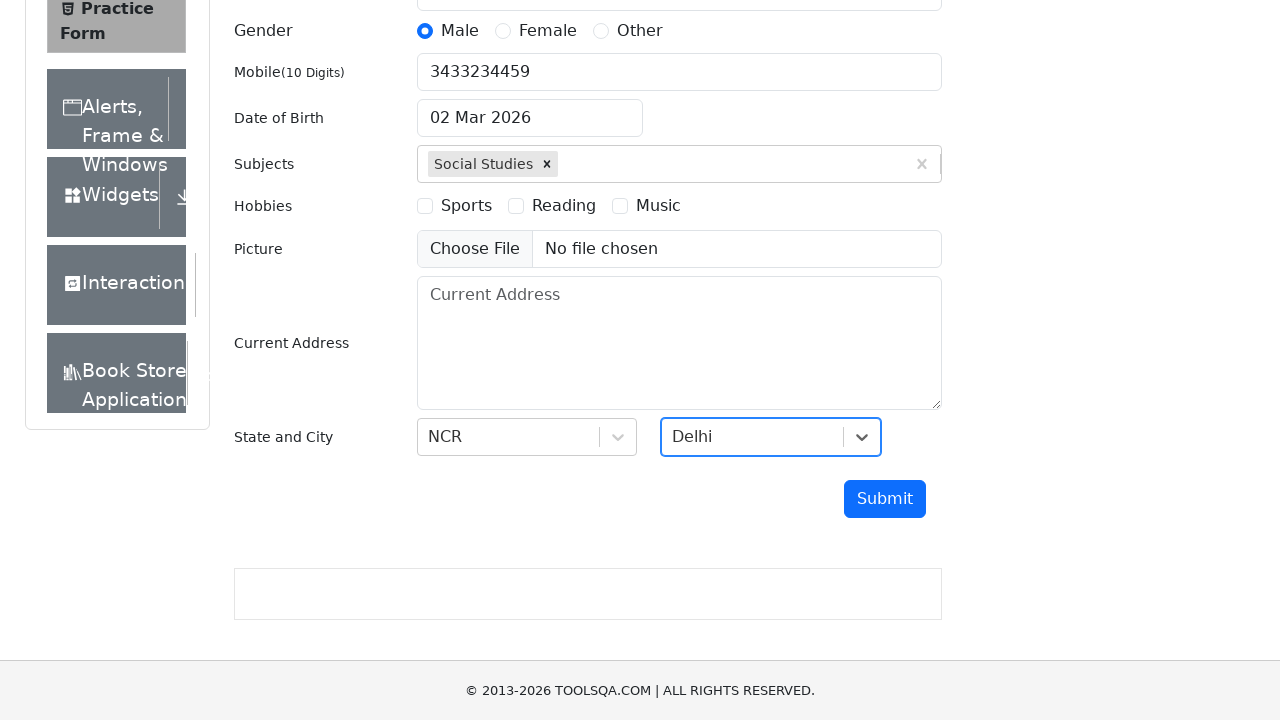

Clicked submit button to submit the practice form at (885, 499) on #submit
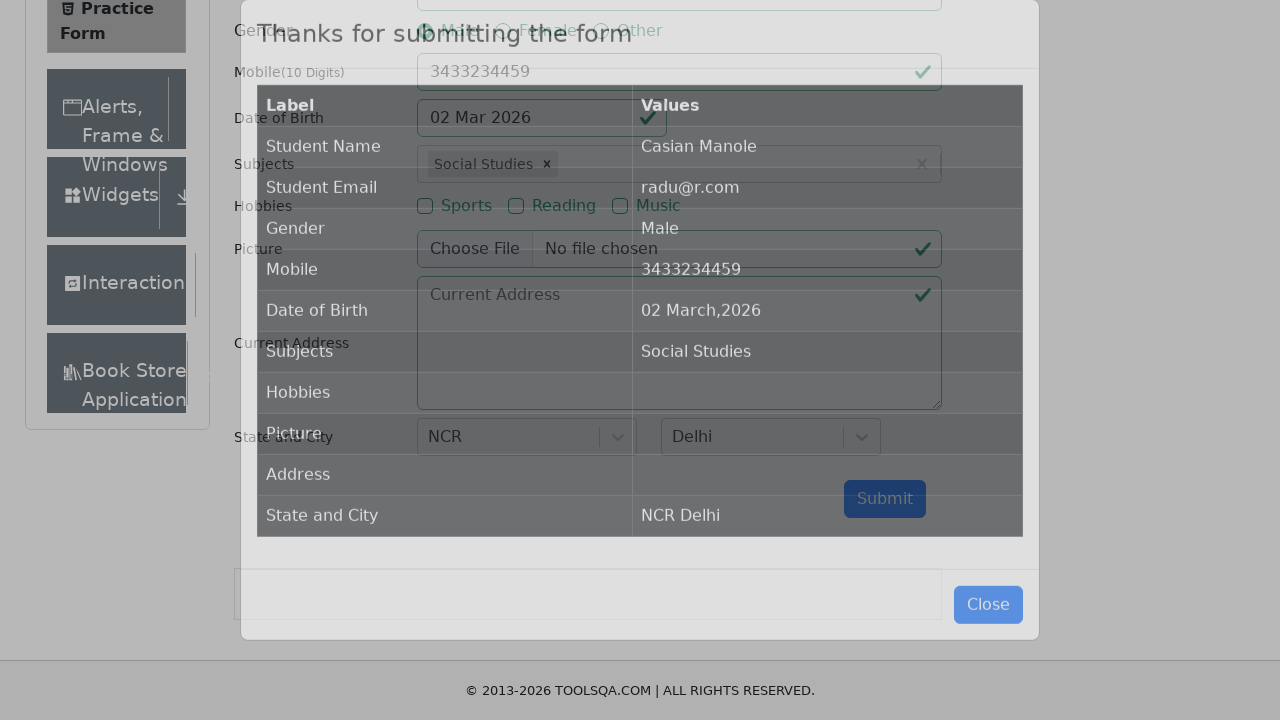

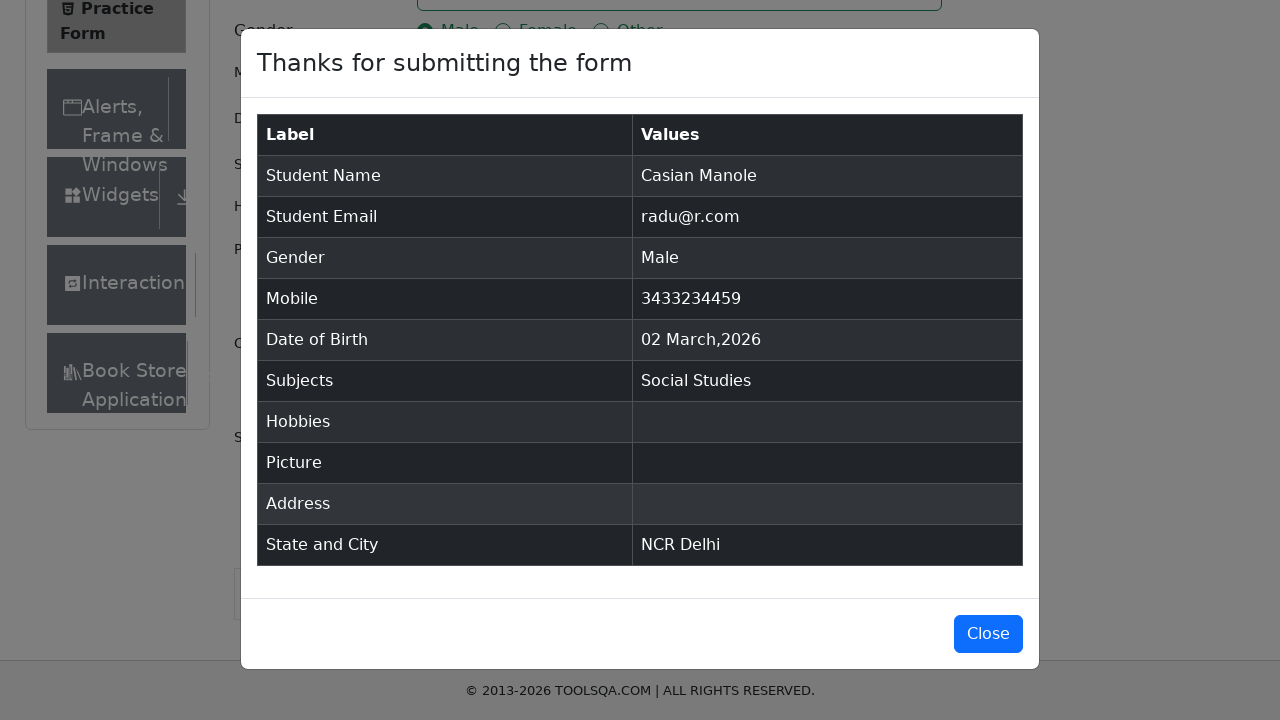